Navigates to W3Schools JavaScript alert example page, switches to the iframe, and triggers an alert by clicking the "Try it" button

Starting URL: https://www.w3schools.com/js/tryit.asp?filename=tryjs_alert

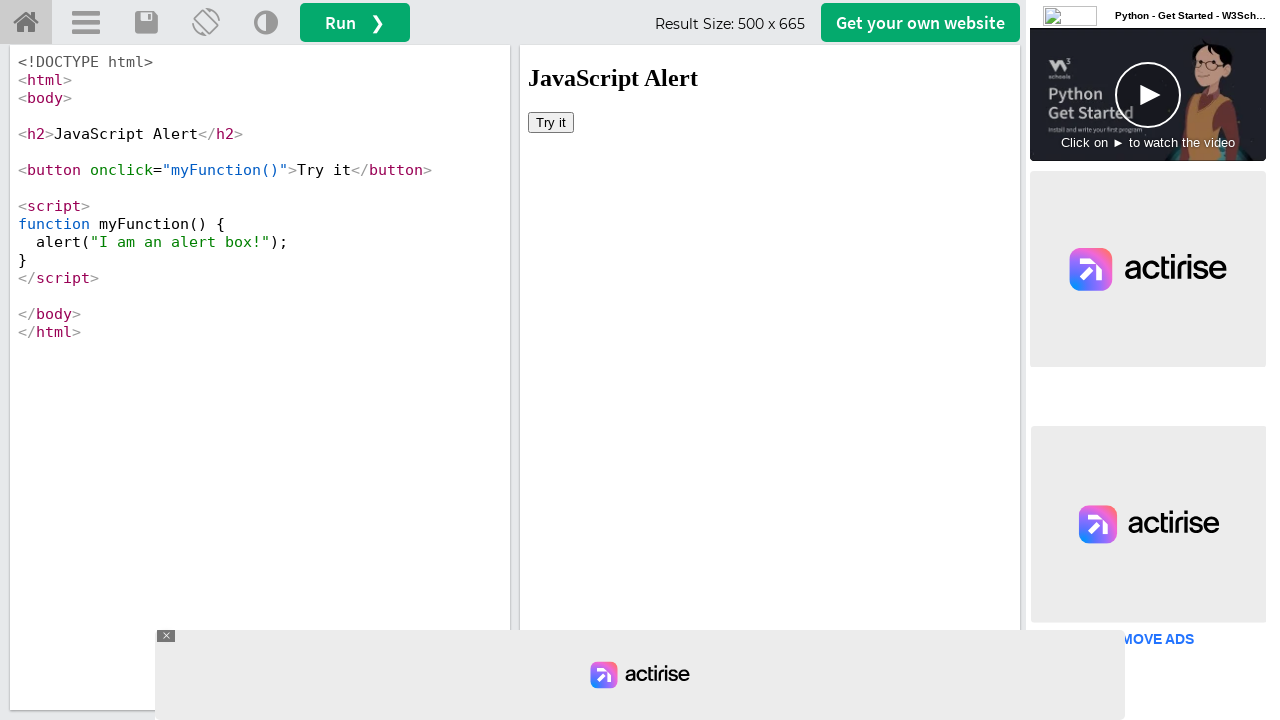

Navigated to W3Schools JavaScript alert example page
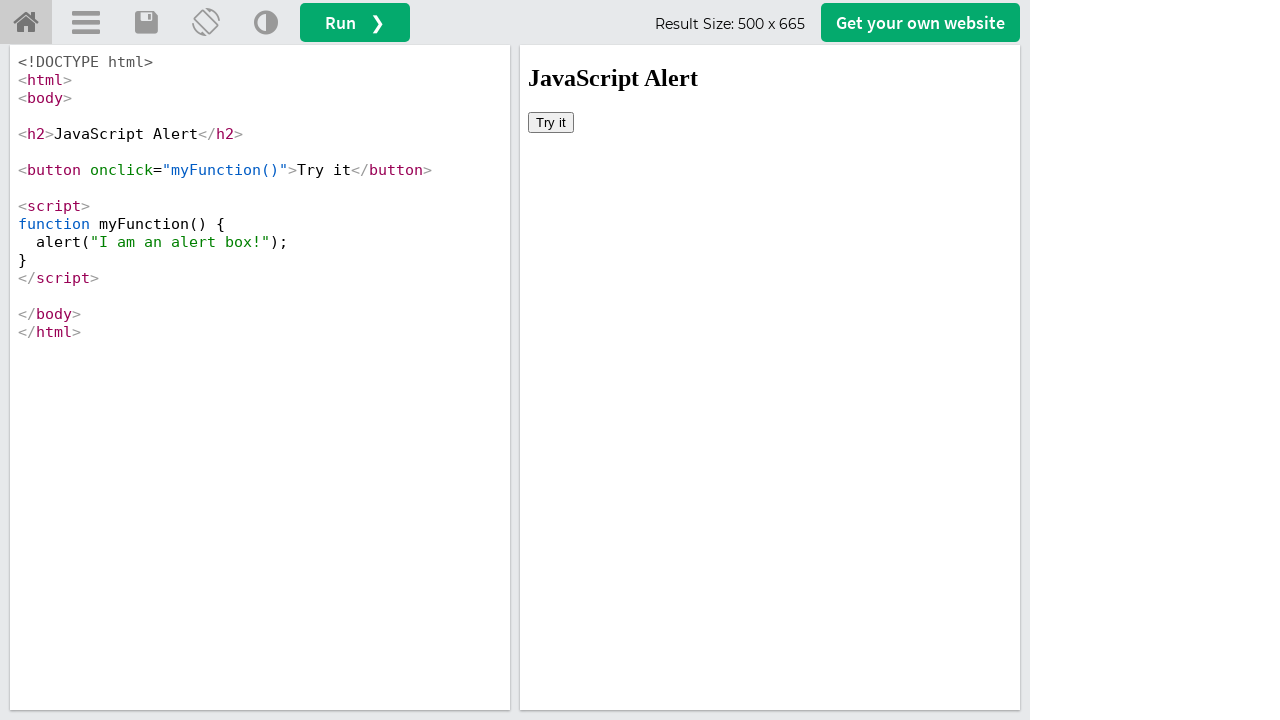

Located the iframe containing the example
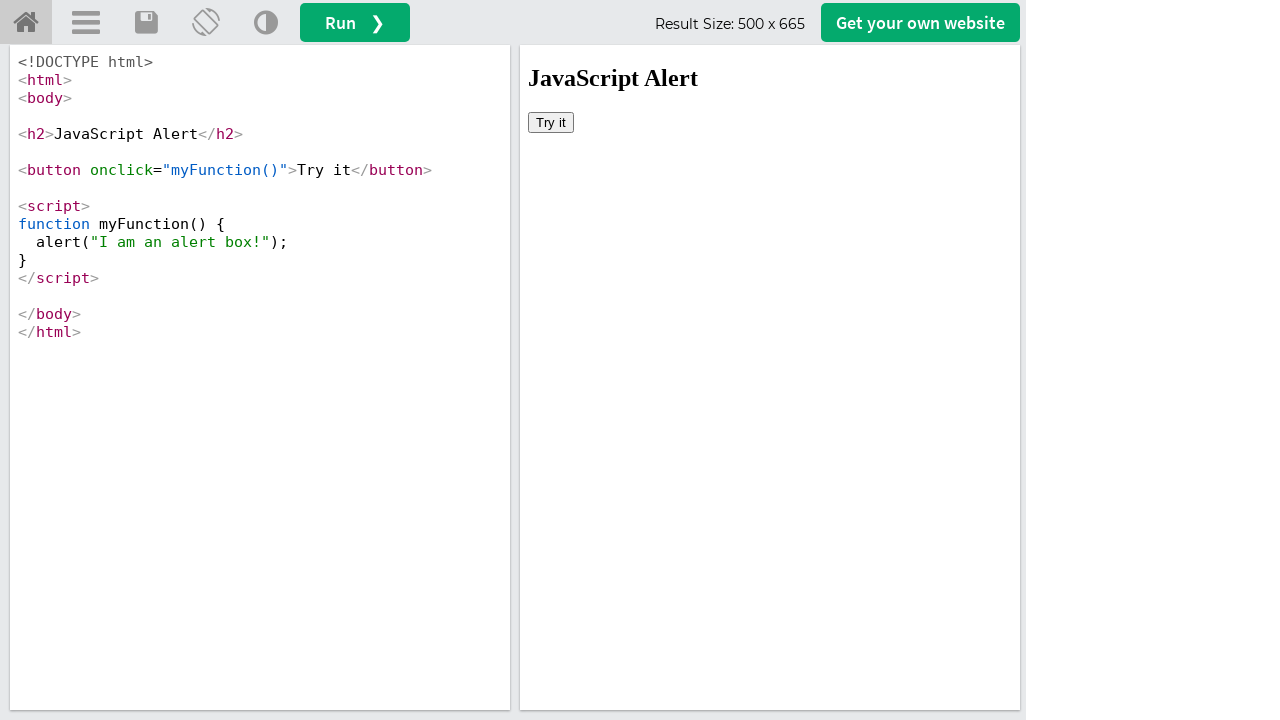

Clicked the 'Try it' button to trigger the alert at (551, 122) on iframe[id='iframeResult'] >> internal:control=enter-frame >> xpath=//button[text
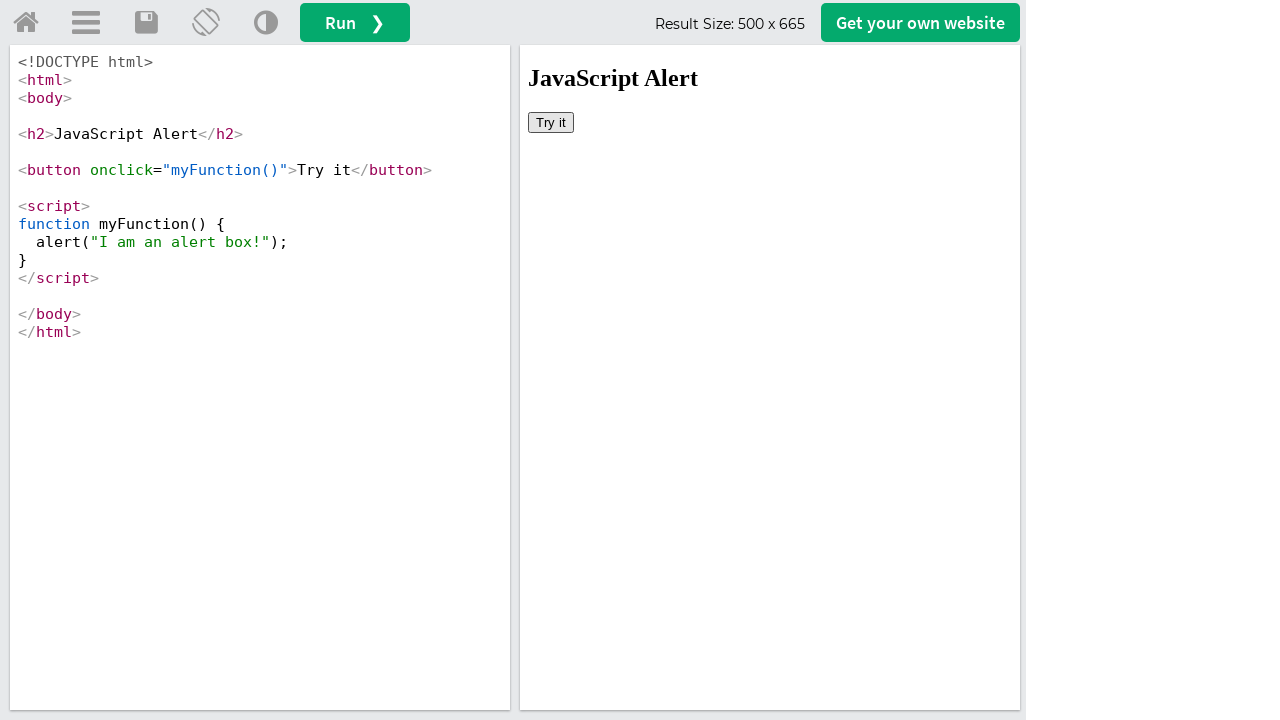

Set up alert dialog handler to accept the dialog
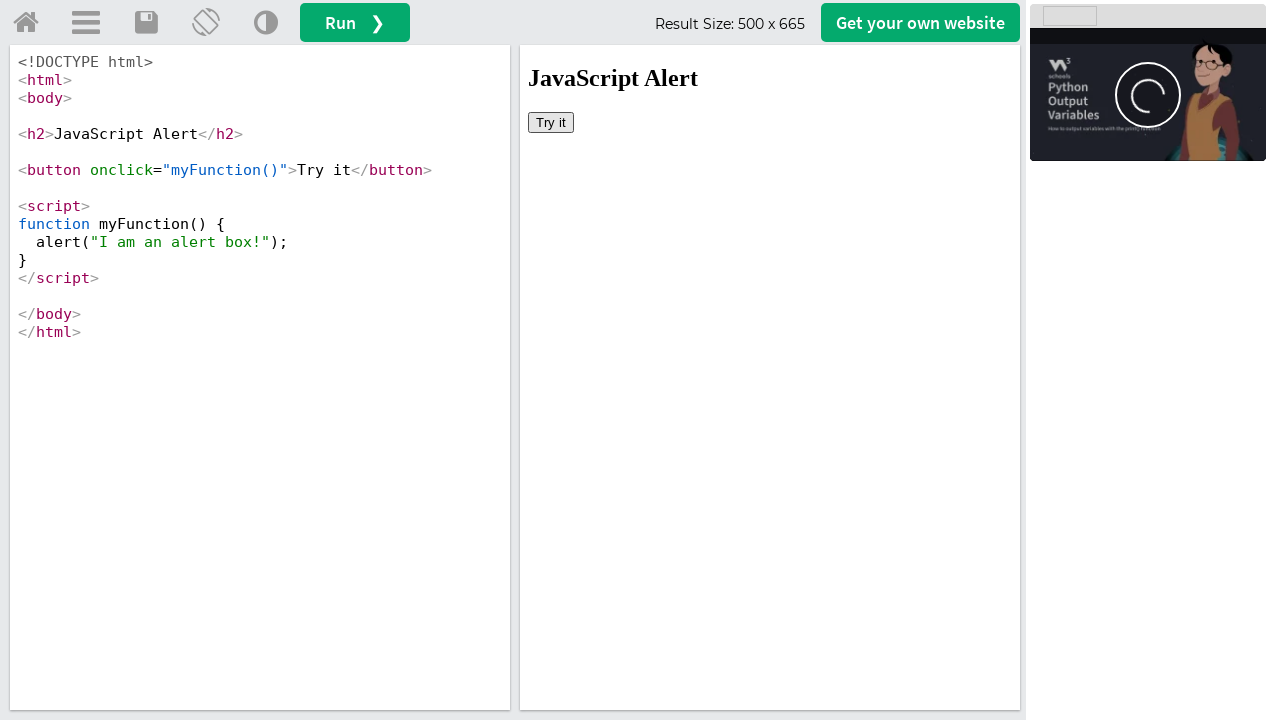

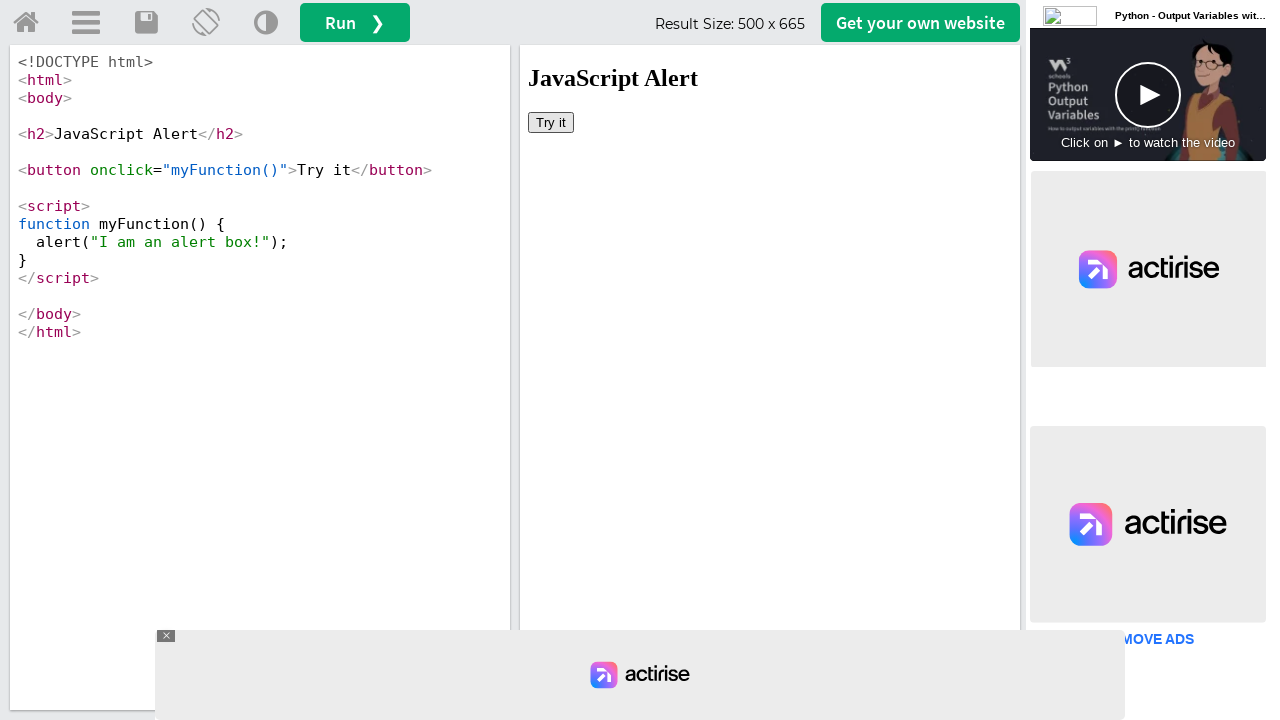